Tests the TJSP court system search functionality by selecting document type, entering a CPF number, and submitting the search form

Starting URL: https://esaj.tjsp.jus.br/cpopg/open.do

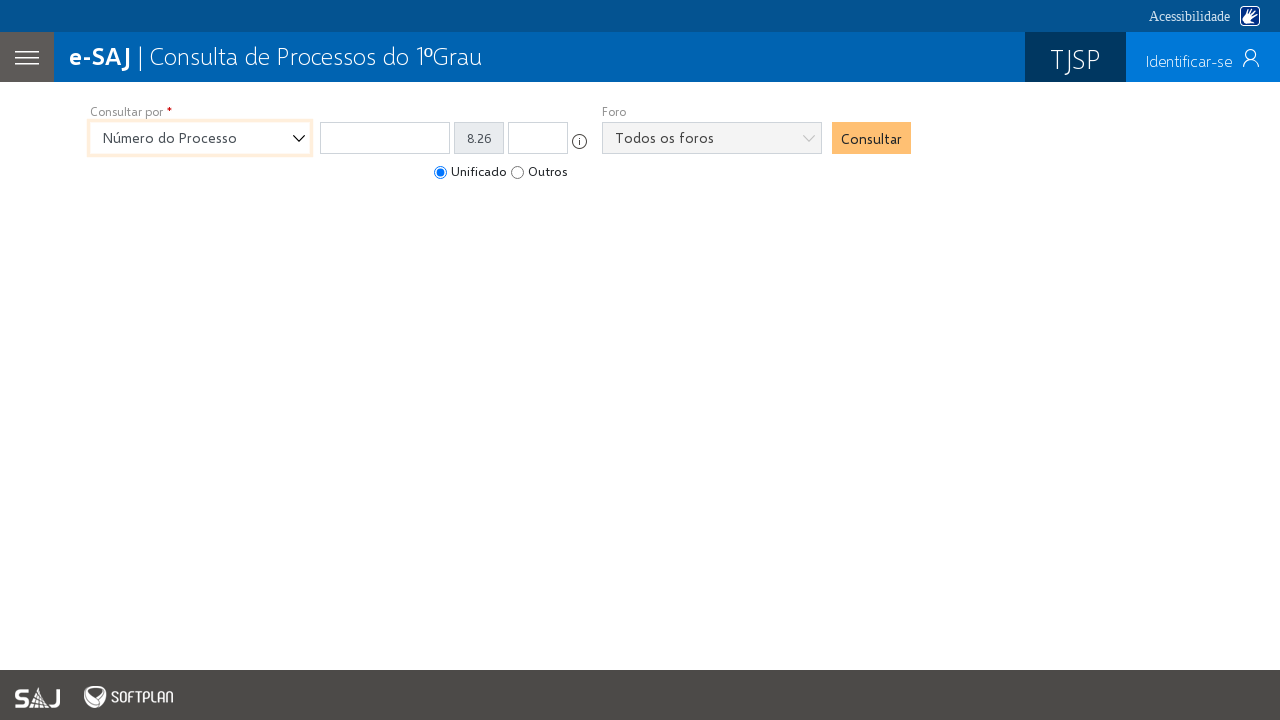

Waited 5 seconds for page to load
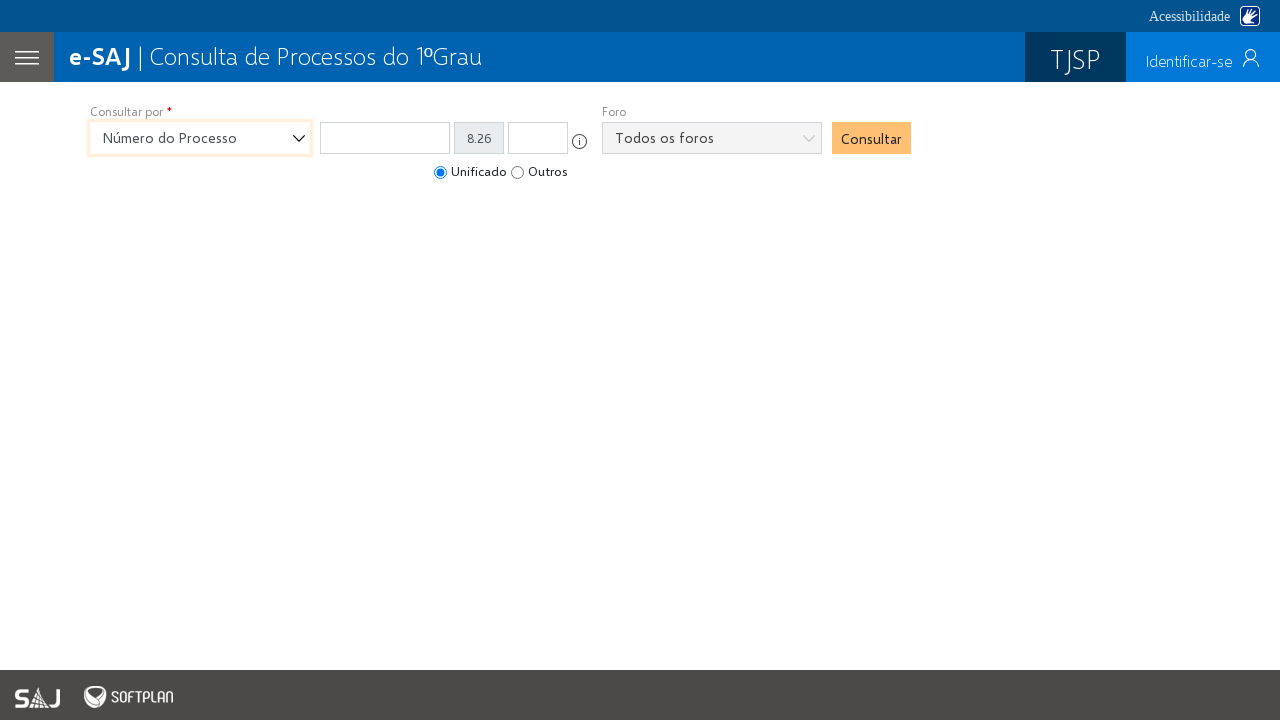

Selected 'Documento da Parte' from document type dropdown on #cbPesquisa
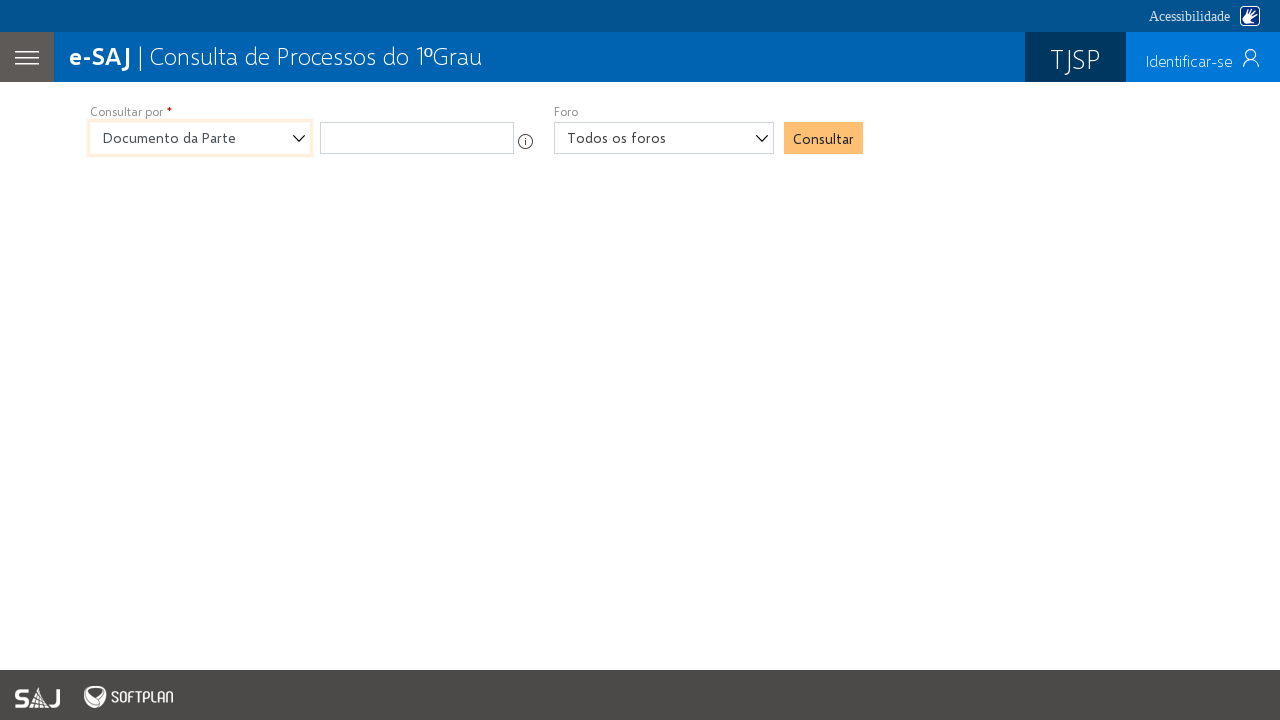

Entered CPF number '12345678901' in search field on #campo_DOCPARTE
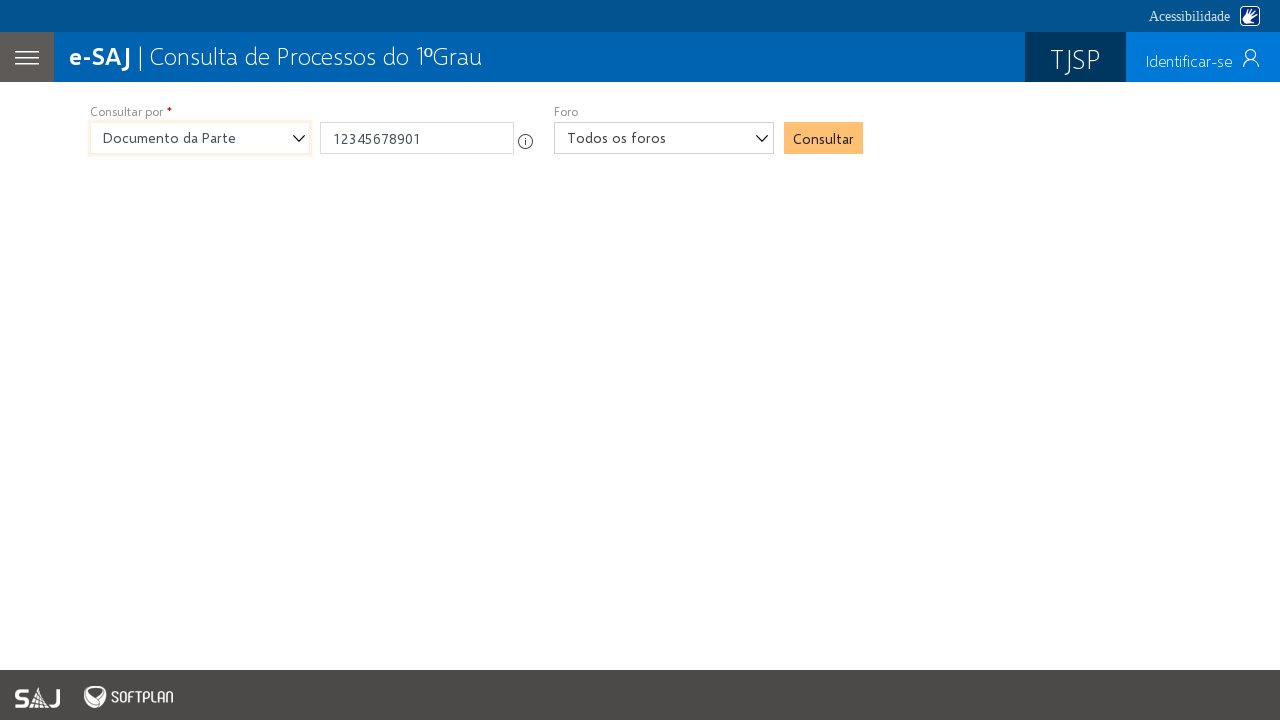

Clicked search button to submit form at (824, 138) on #botaoConsultarProcessos
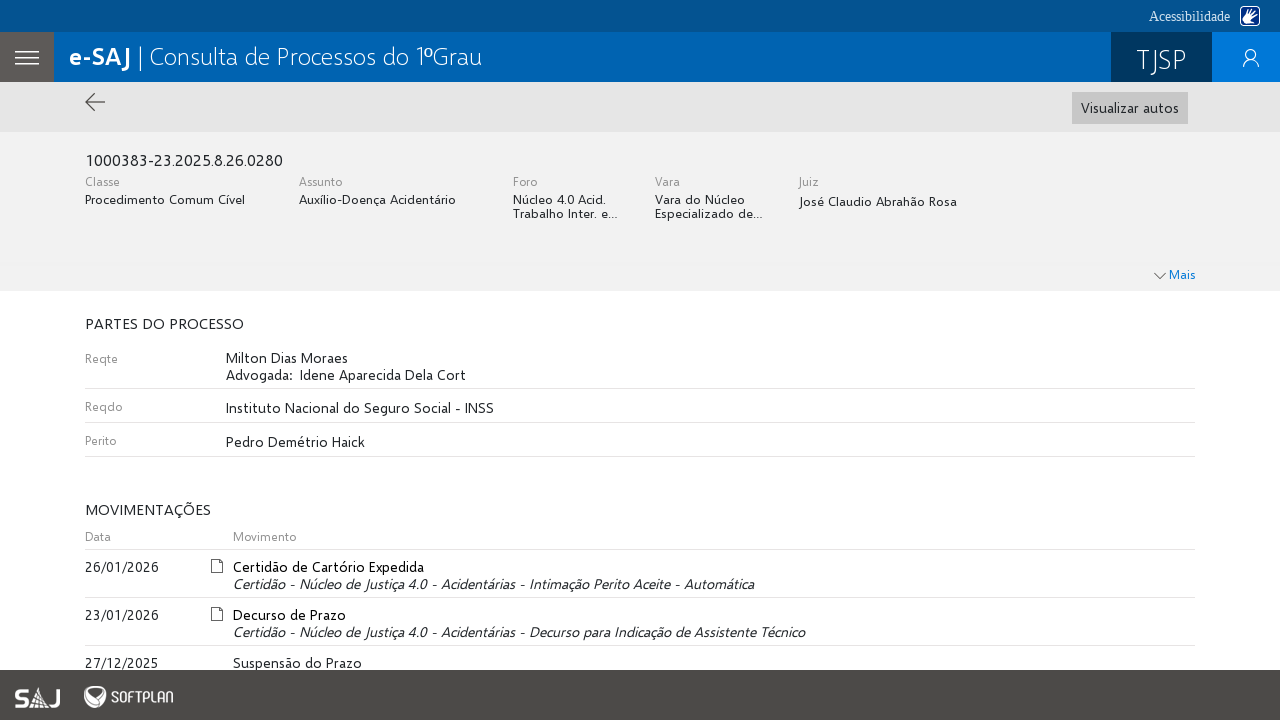

Waited for search results to load (network idle)
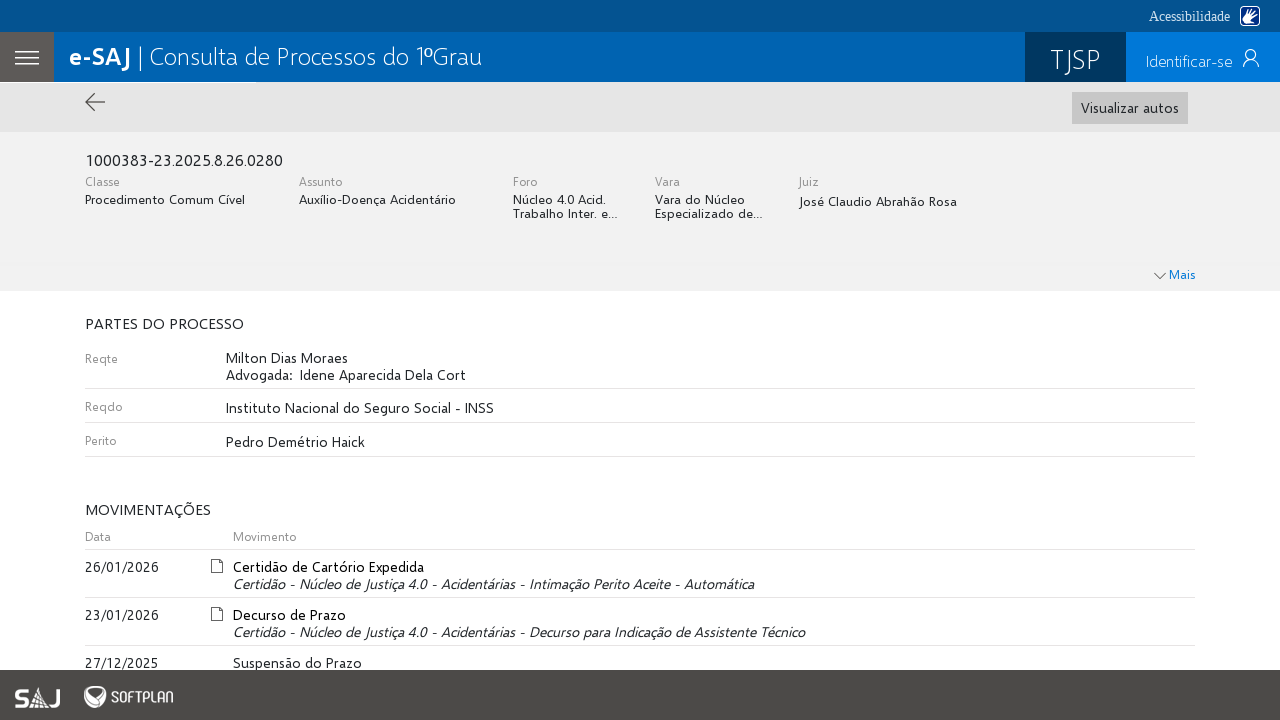

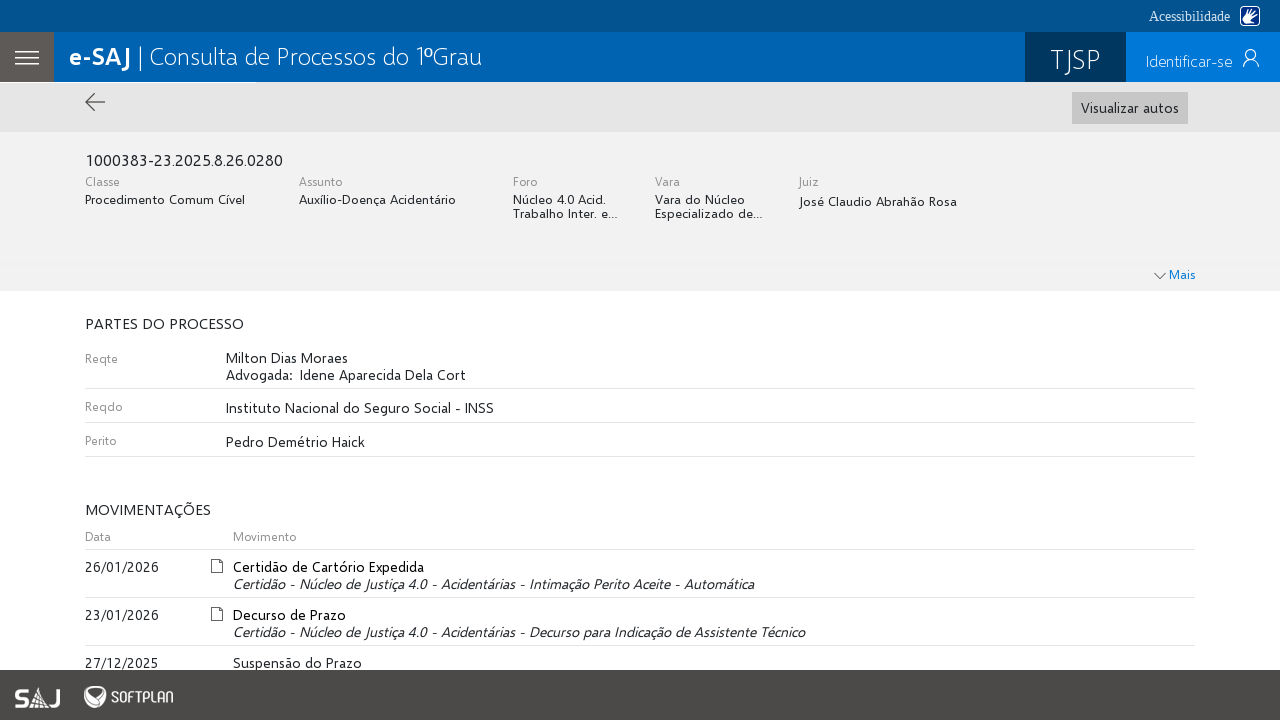